Clicks on the Bank Manager Login button from the home page

Starting URL: https://www.globalsqa.com/angularJs-protractor/BankingProject/#/login

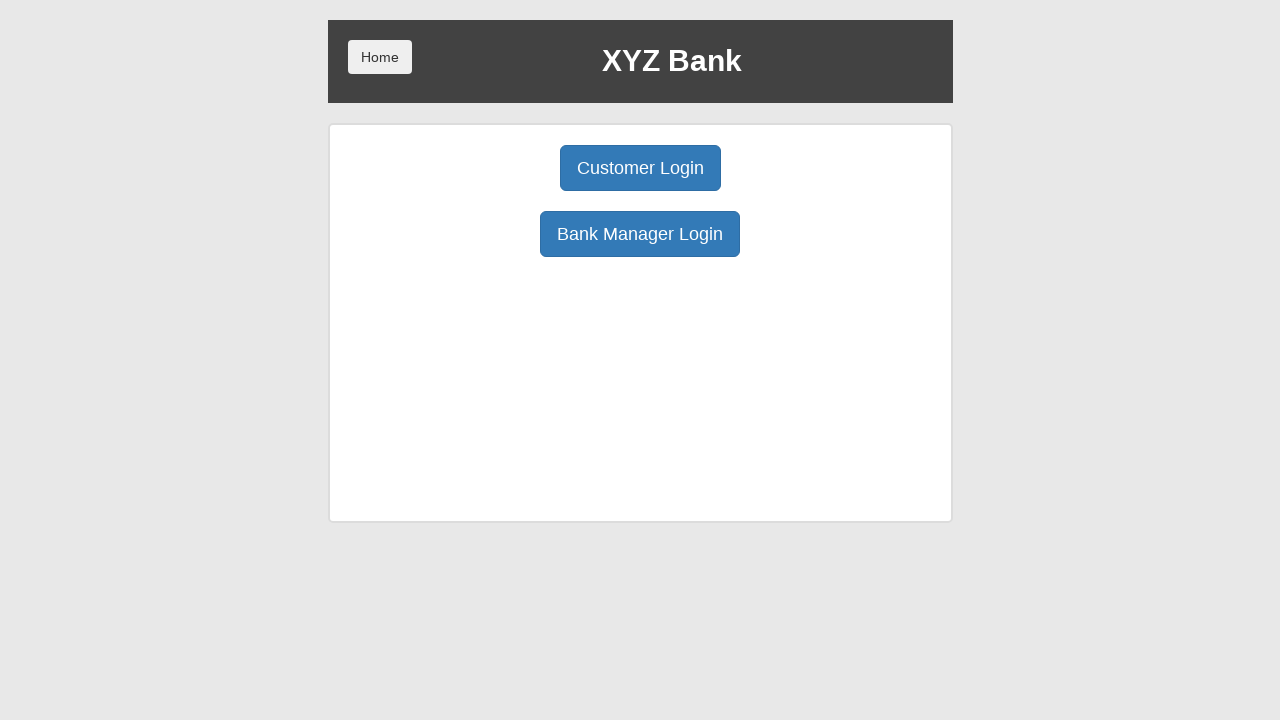

Clicked on the Bank Manager Login button from the home page at (640, 234) on button:has-text('Bank Manager Login')
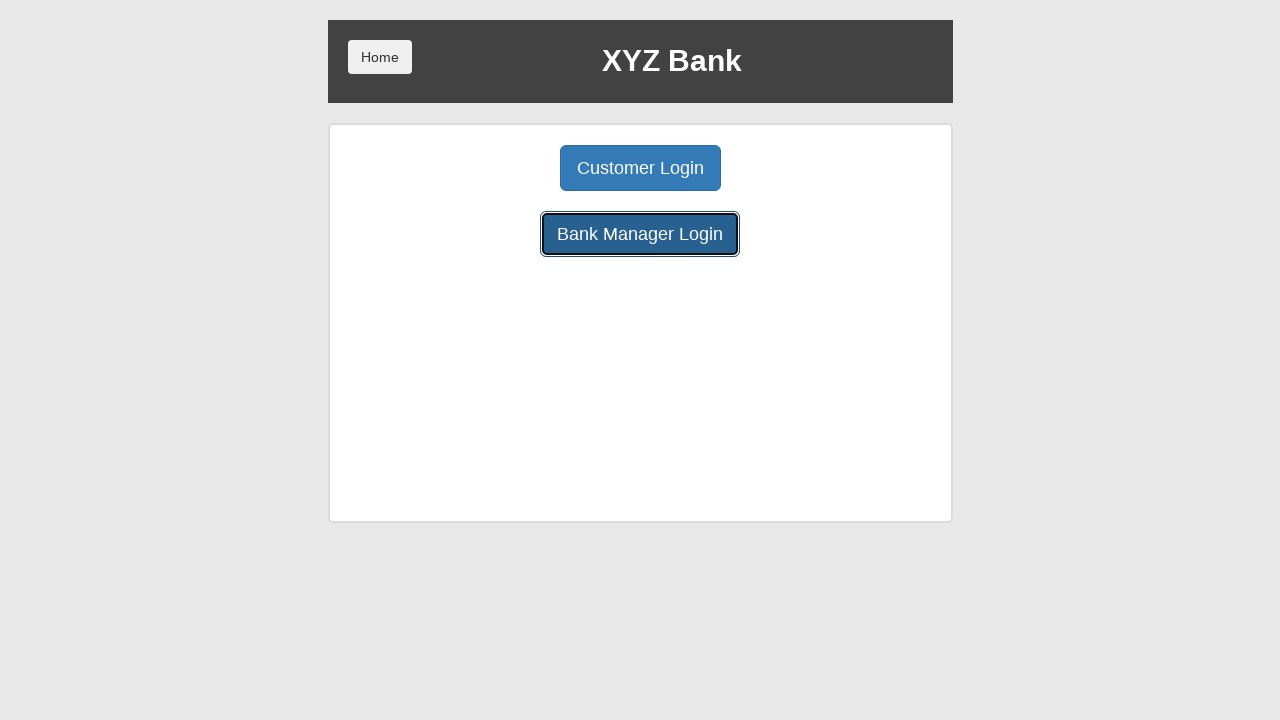

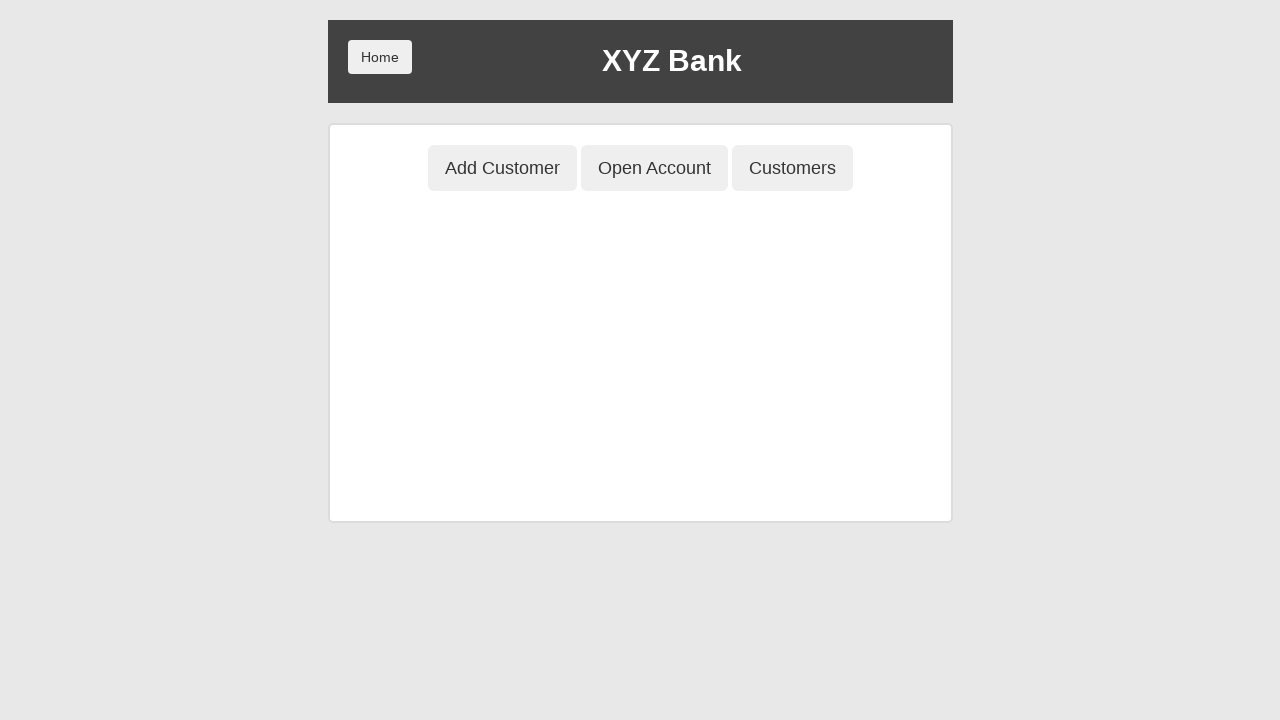